Tests unmarking items as complete by unchecking their checkboxes

Starting URL: https://demo.playwright.dev/todomvc

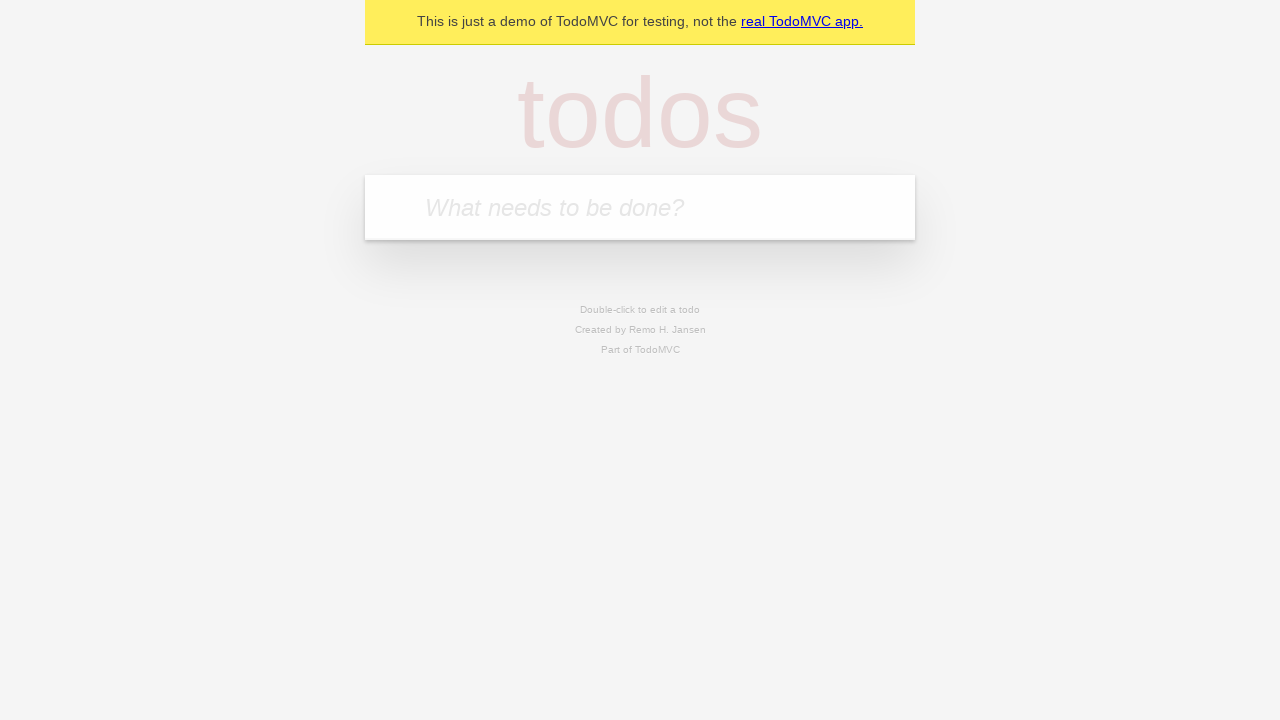

Filled todo input with 'buy some cheese' on internal:attr=[placeholder="What needs to be done?"i]
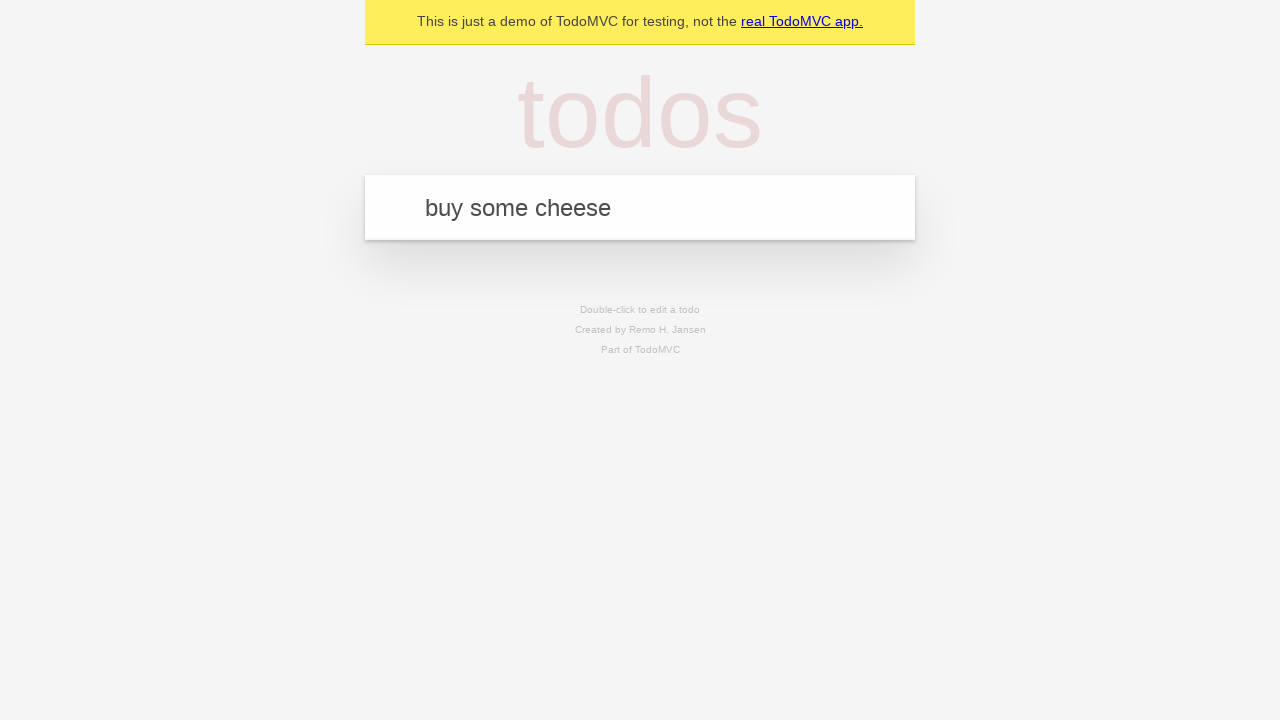

Pressed Enter to create todo item 'buy some cheese' on internal:attr=[placeholder="What needs to be done?"i]
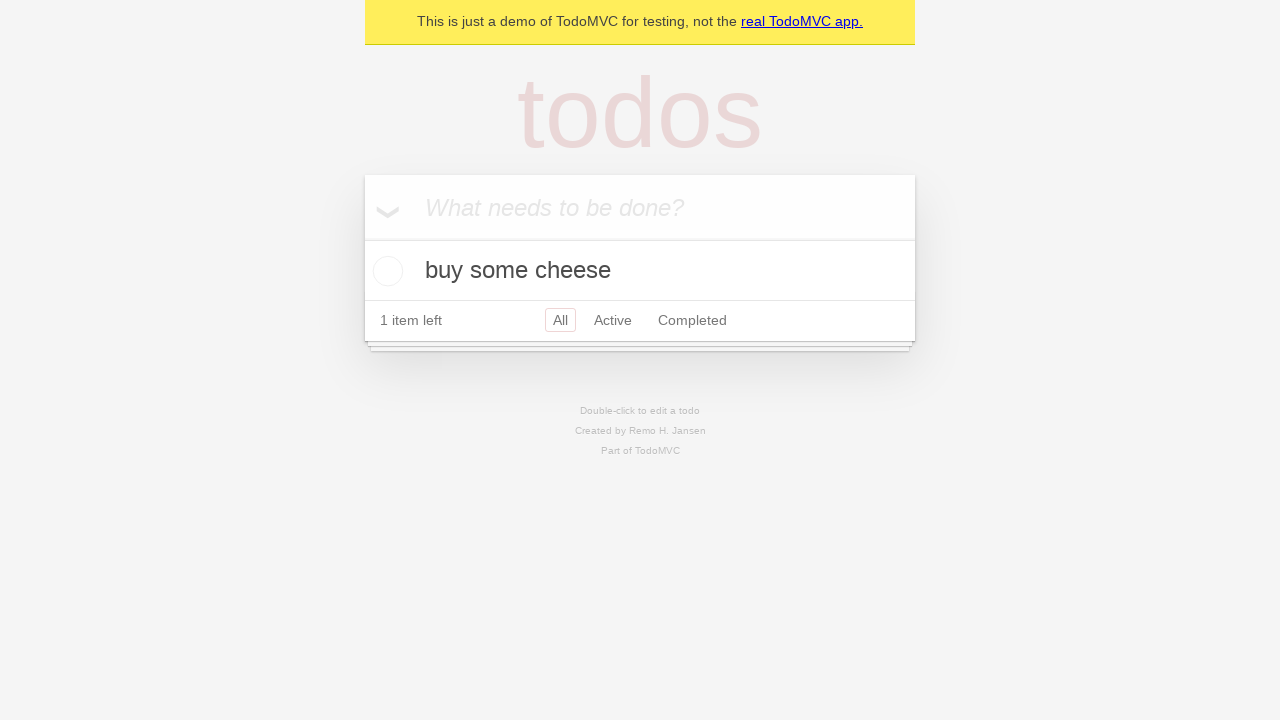

Filled todo input with 'feed the cat' on internal:attr=[placeholder="What needs to be done?"i]
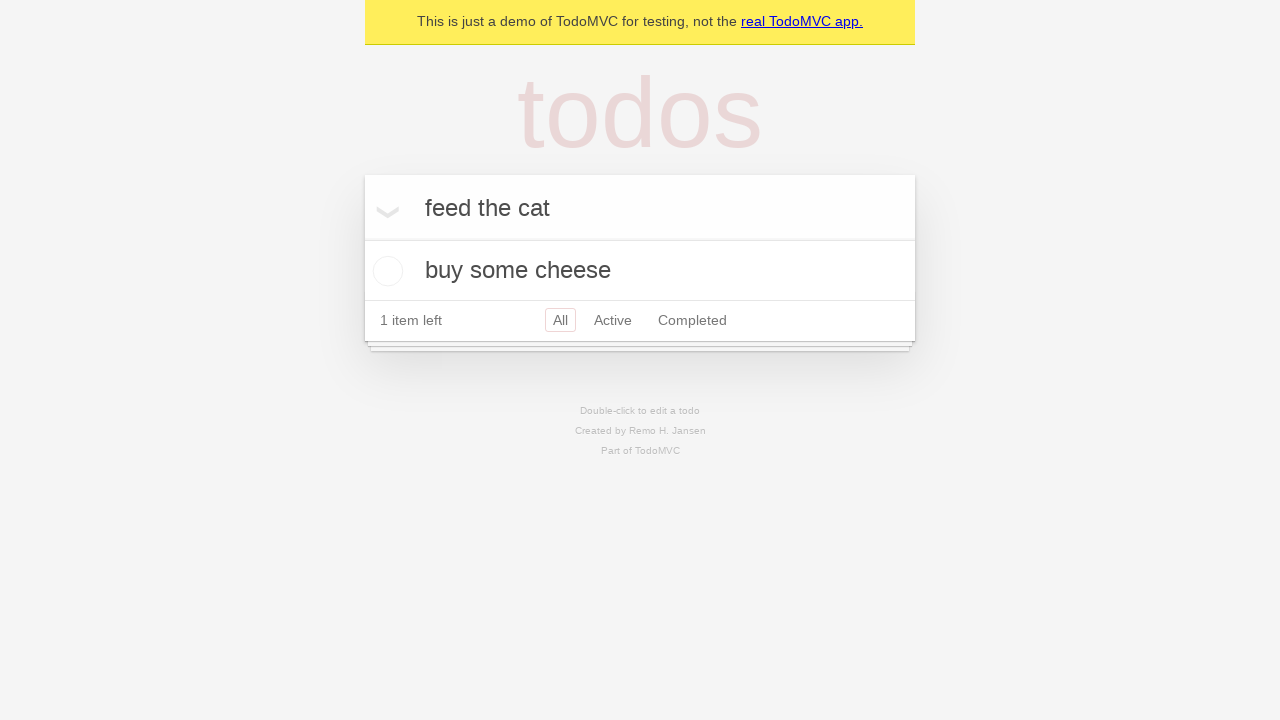

Pressed Enter to create todo item 'feed the cat' on internal:attr=[placeholder="What needs to be done?"i]
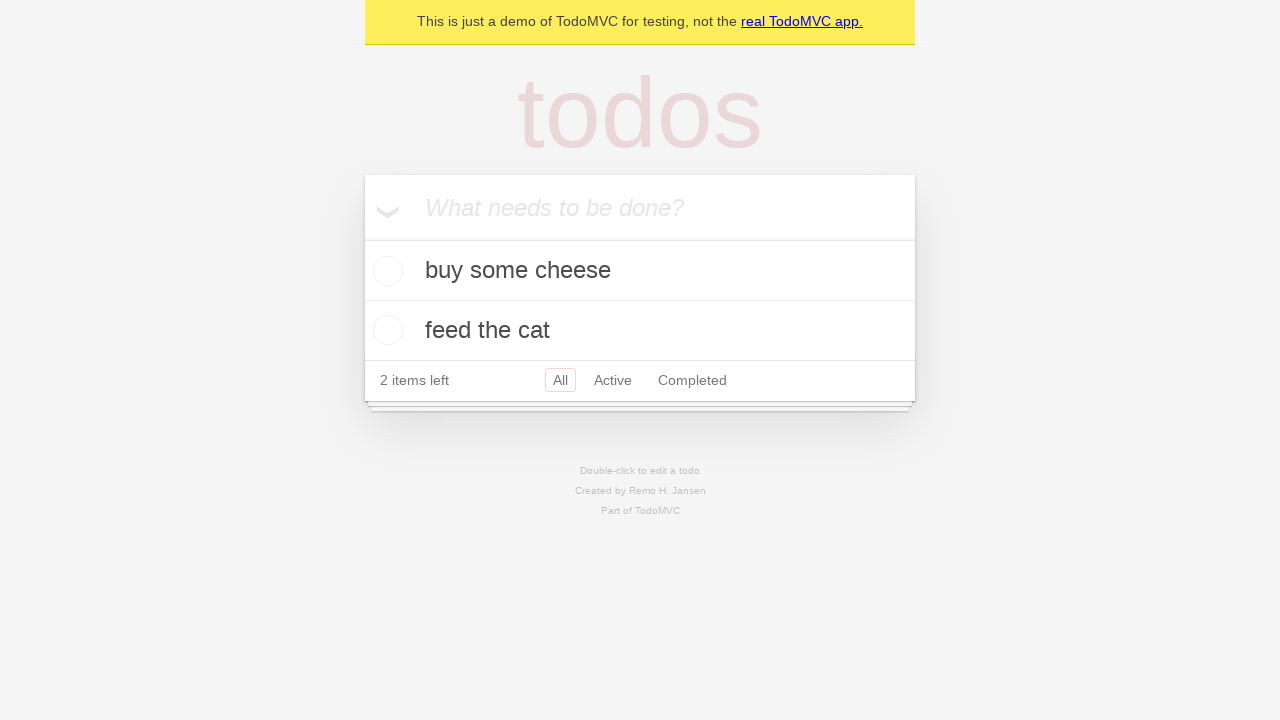

Located first todo item
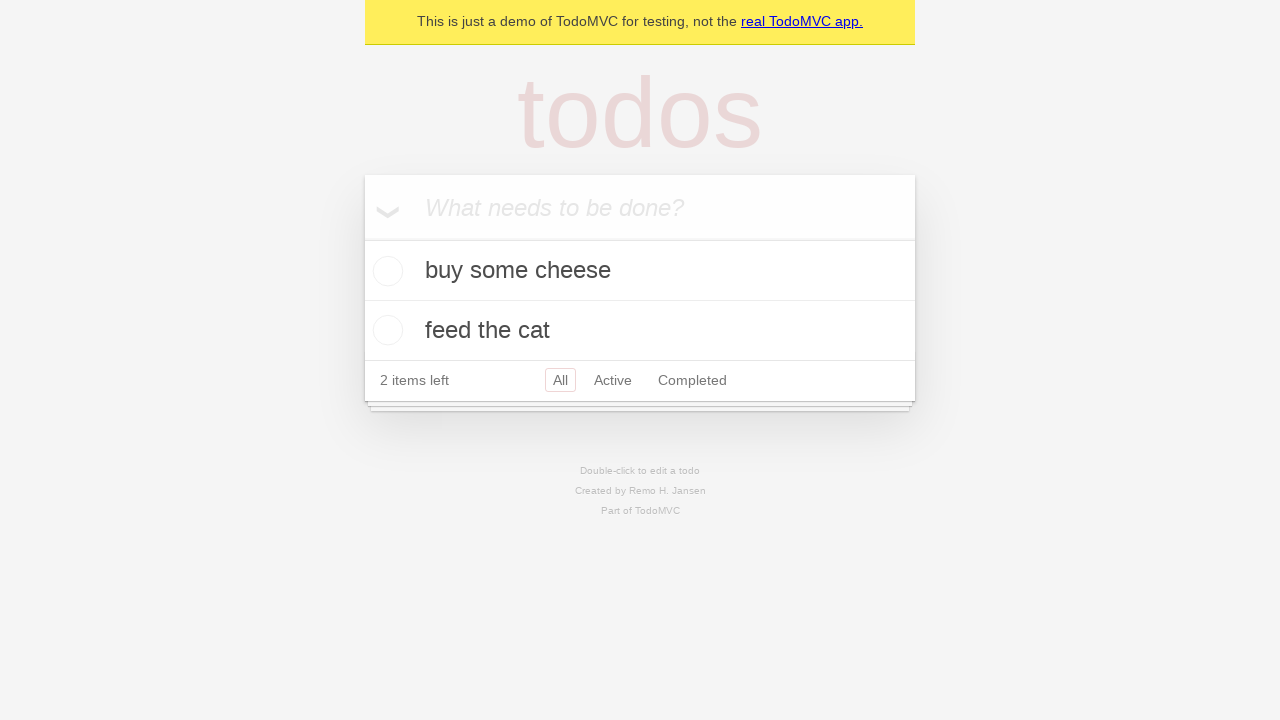

Located checkbox for first todo item
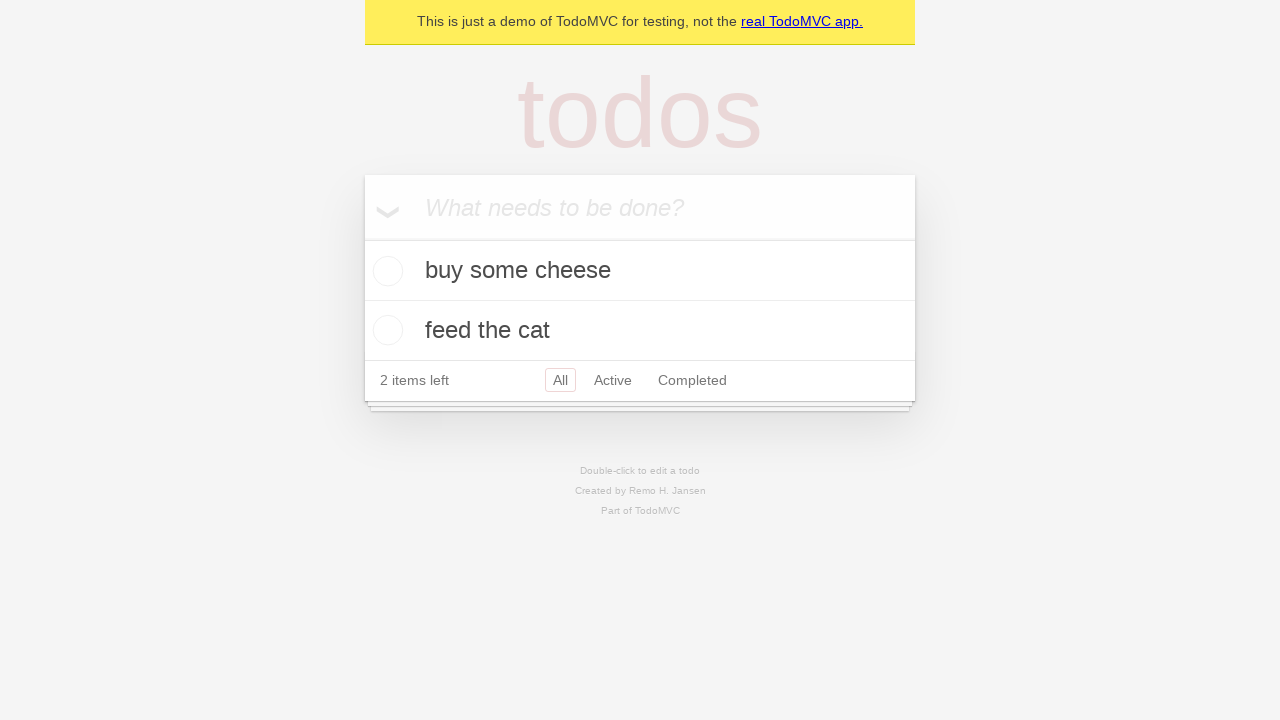

Checked the first todo item as complete at (385, 271) on internal:testid=[data-testid="todo-item"s] >> nth=0 >> internal:role=checkbox
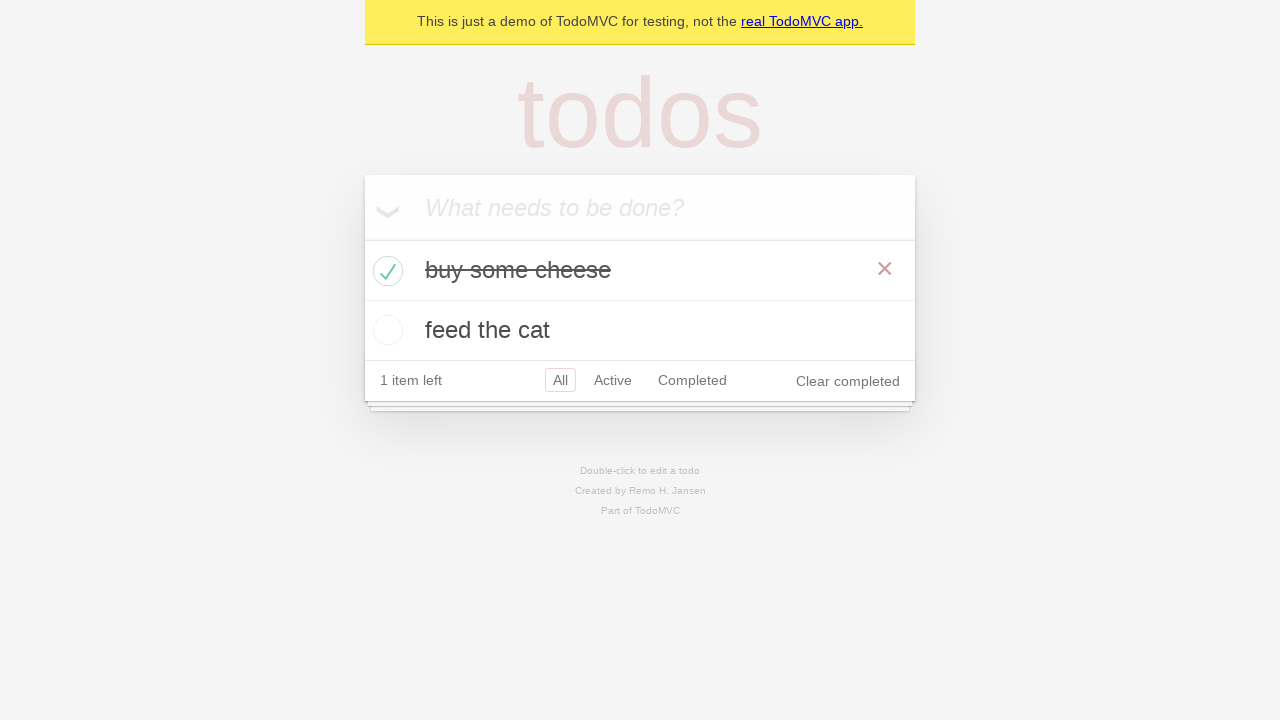

Unchecked the first todo item to mark as incomplete at (385, 271) on internal:testid=[data-testid="todo-item"s] >> nth=0 >> internal:role=checkbox
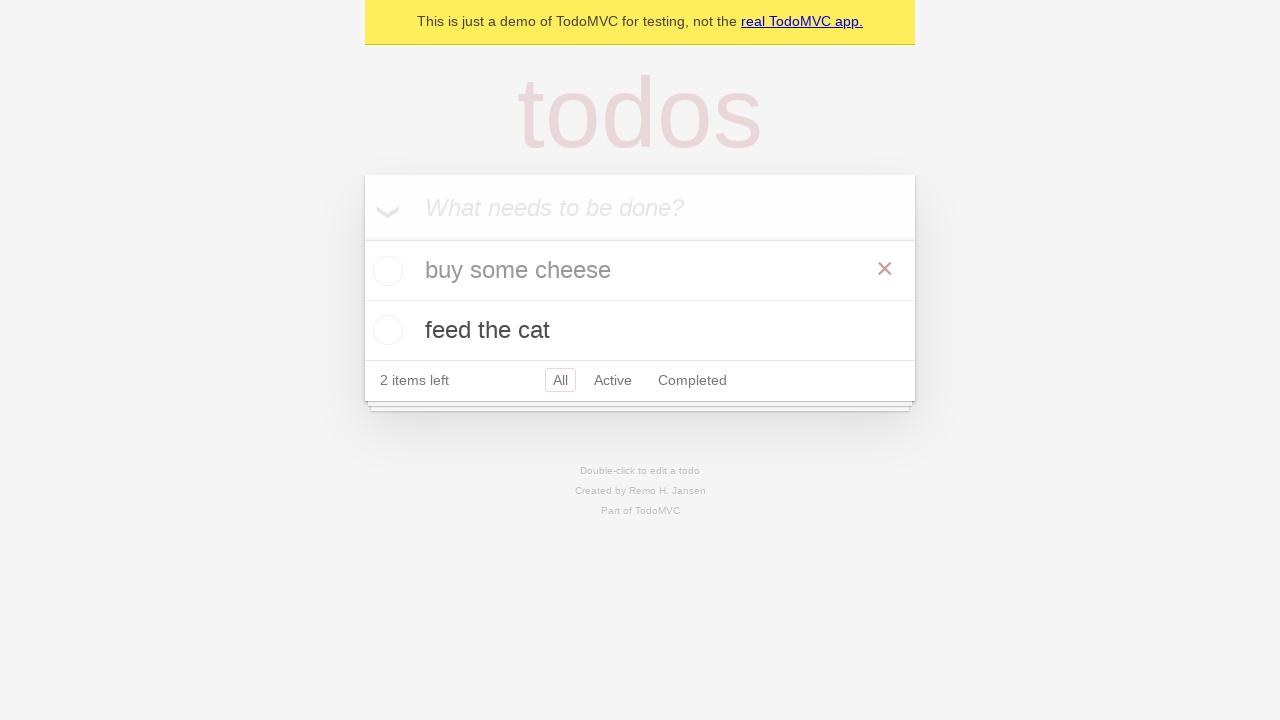

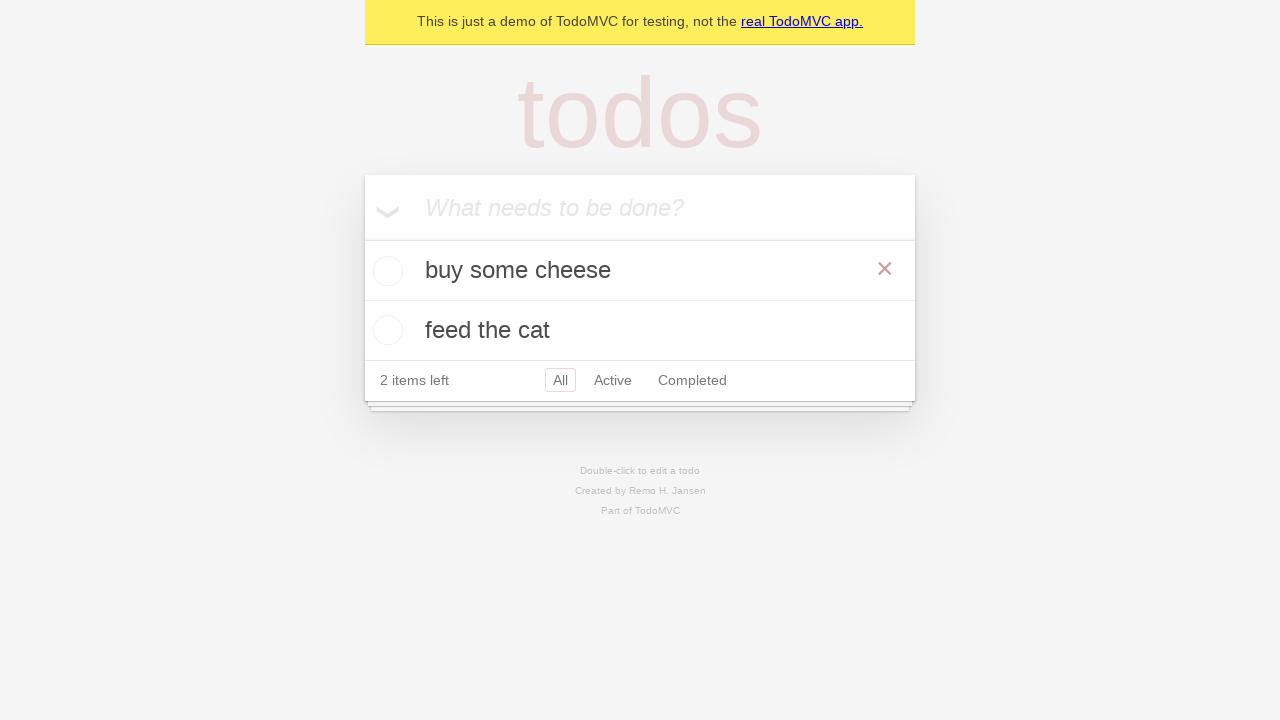